Tests navigation from main page to Tablets section by clicking on the Tablets widget and verifying the page title

Starting URL: https://intershop5.skillbox.ru/

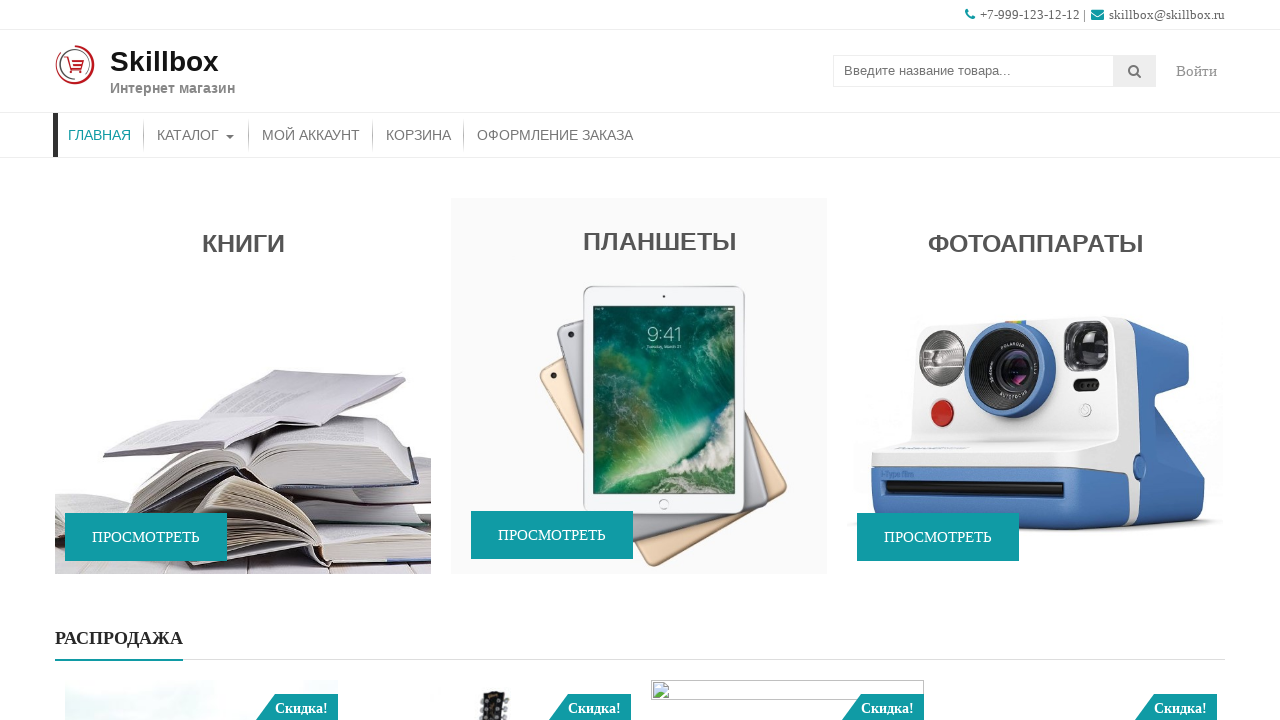

Clicked on Tablets widget to navigate to Tablets section at (639, 236) on xpath=//*[@class='widget-title'][text()='Планшеты']
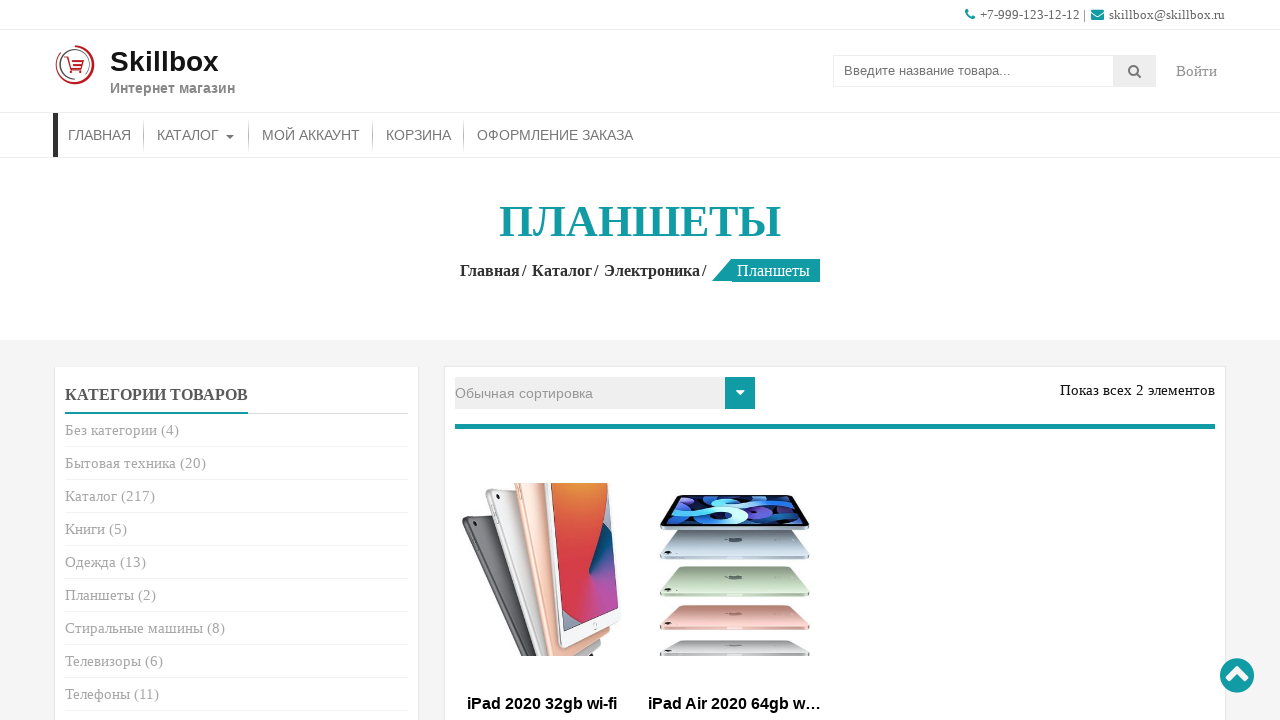

Tablets section page loaded and title element is visible
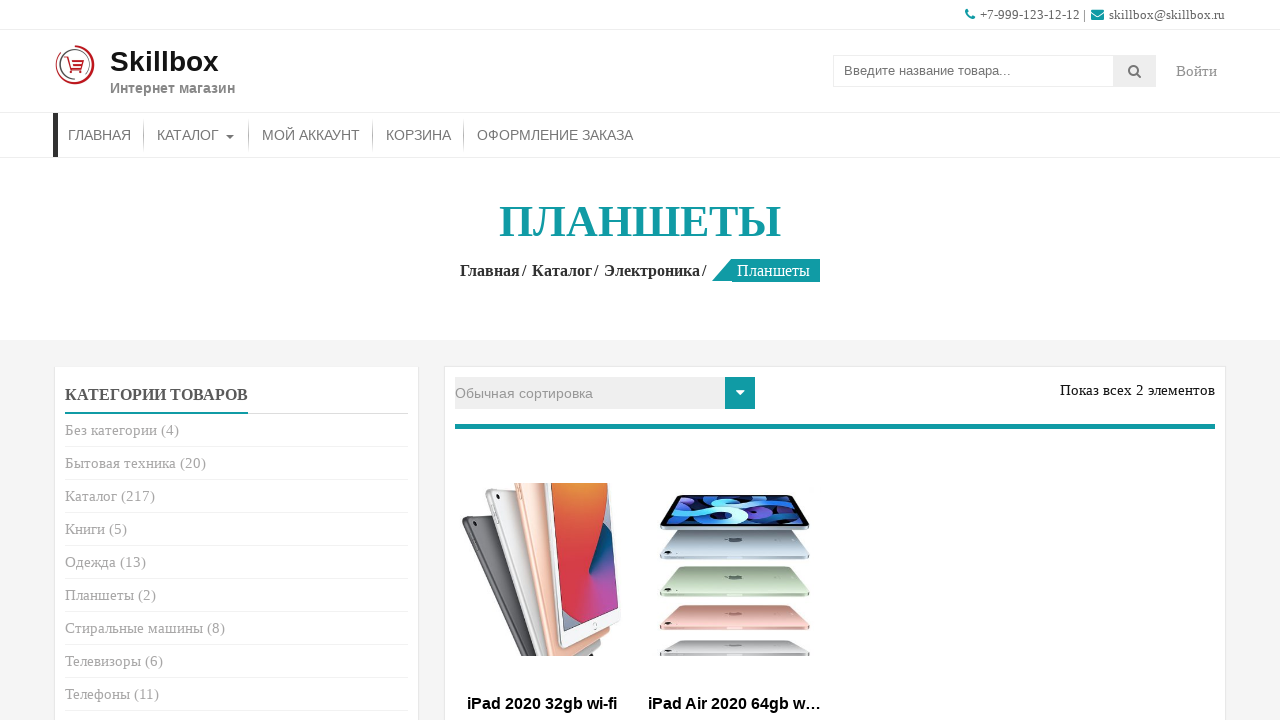

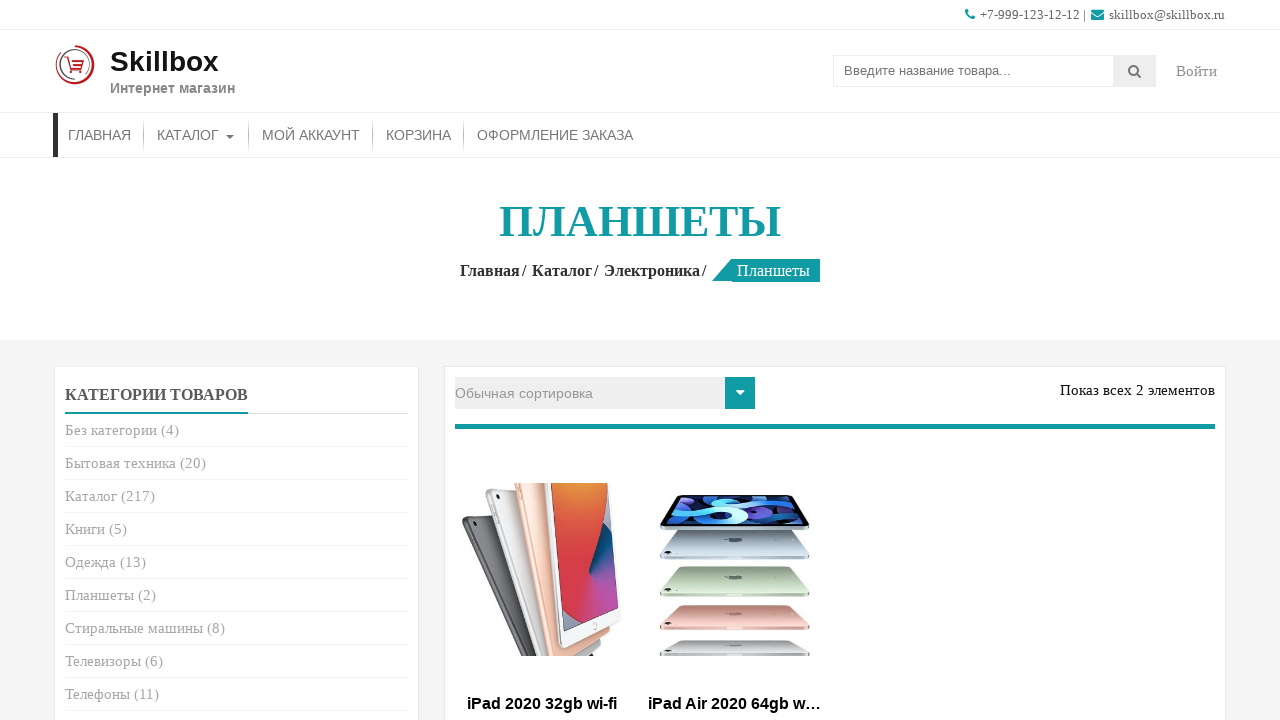